Navigates to Freepik homepage and verifies that div elements are present on the page

Starting URL: https://www.freepik.com/

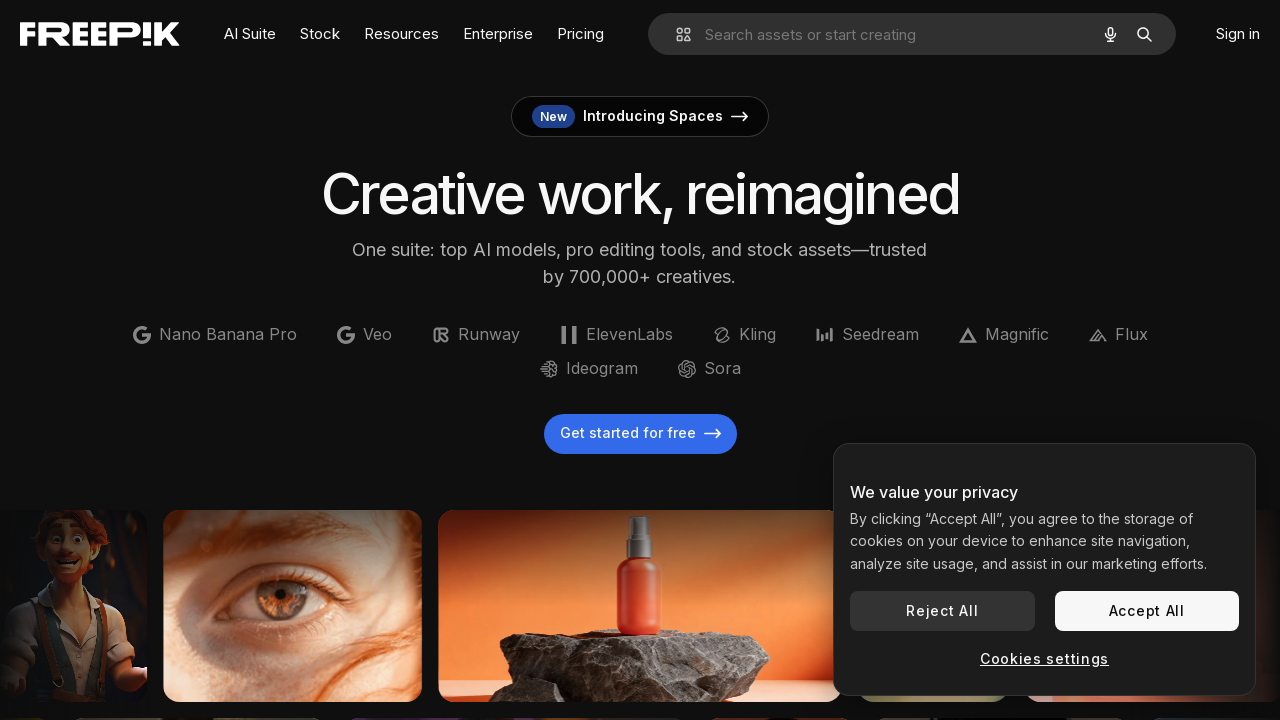

Navigated to Freepik homepage
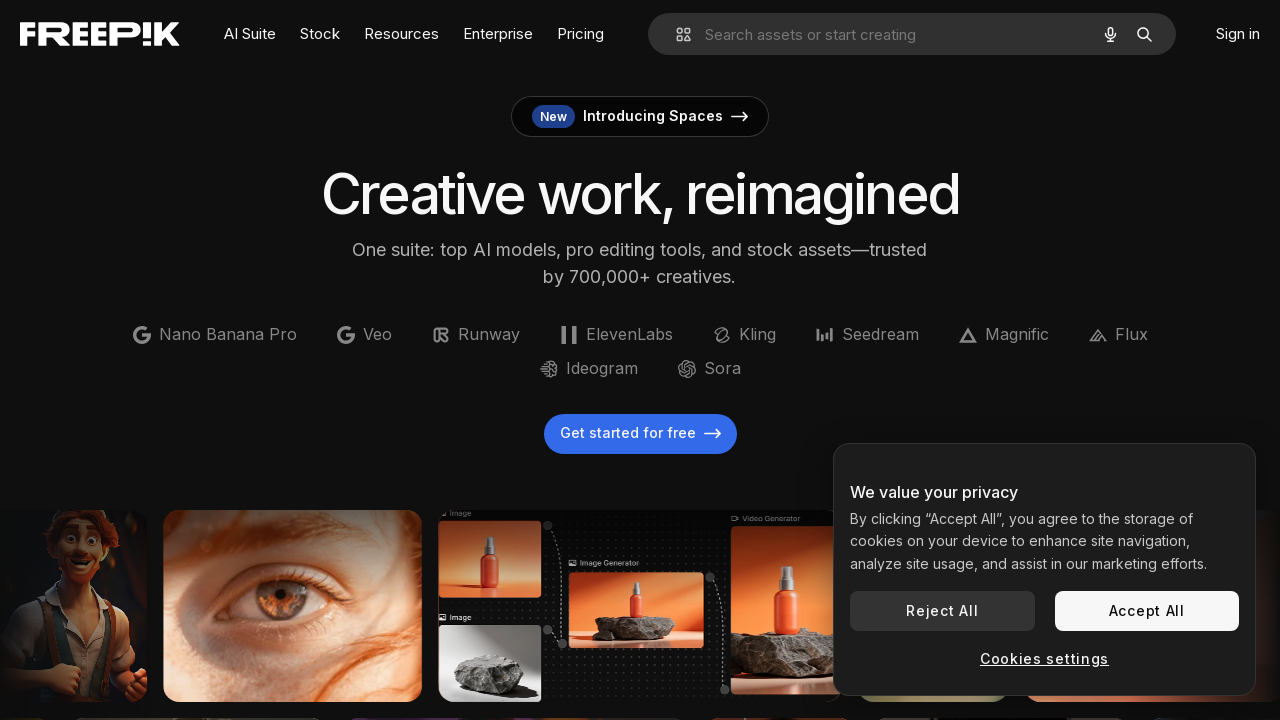

Waited for div elements to be present on the page
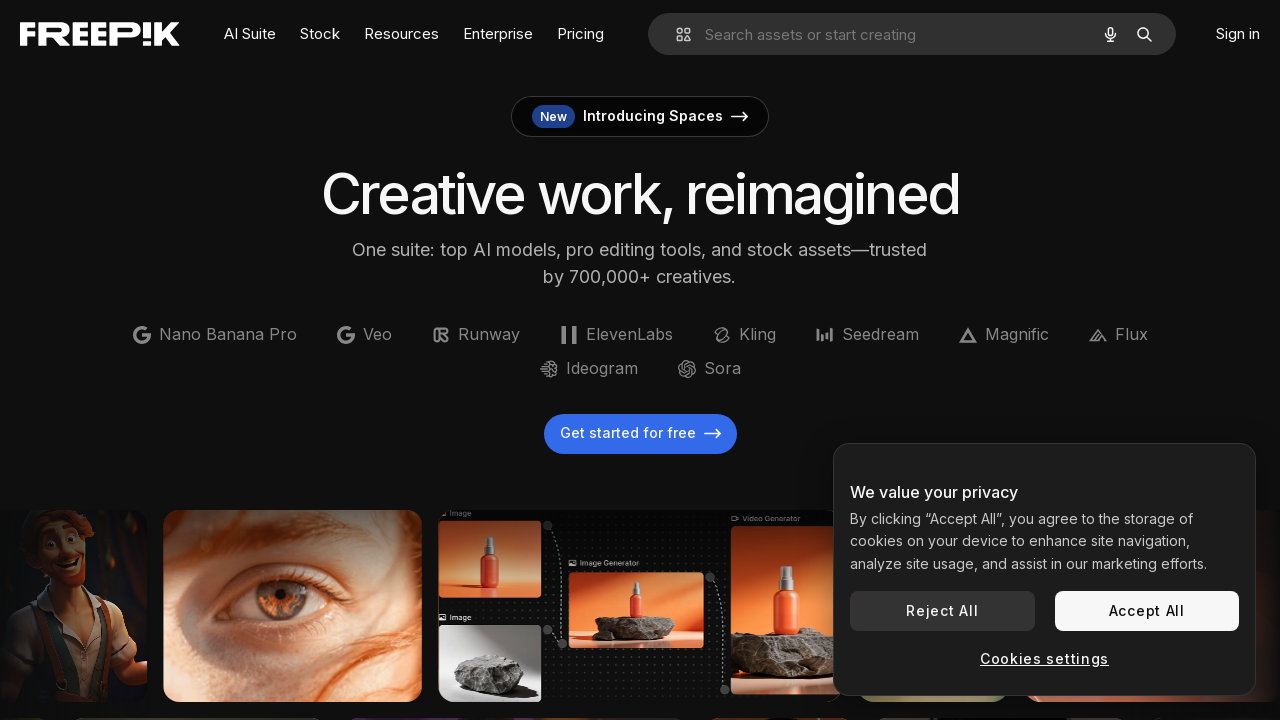

Verified that 628 div elements are present on the page
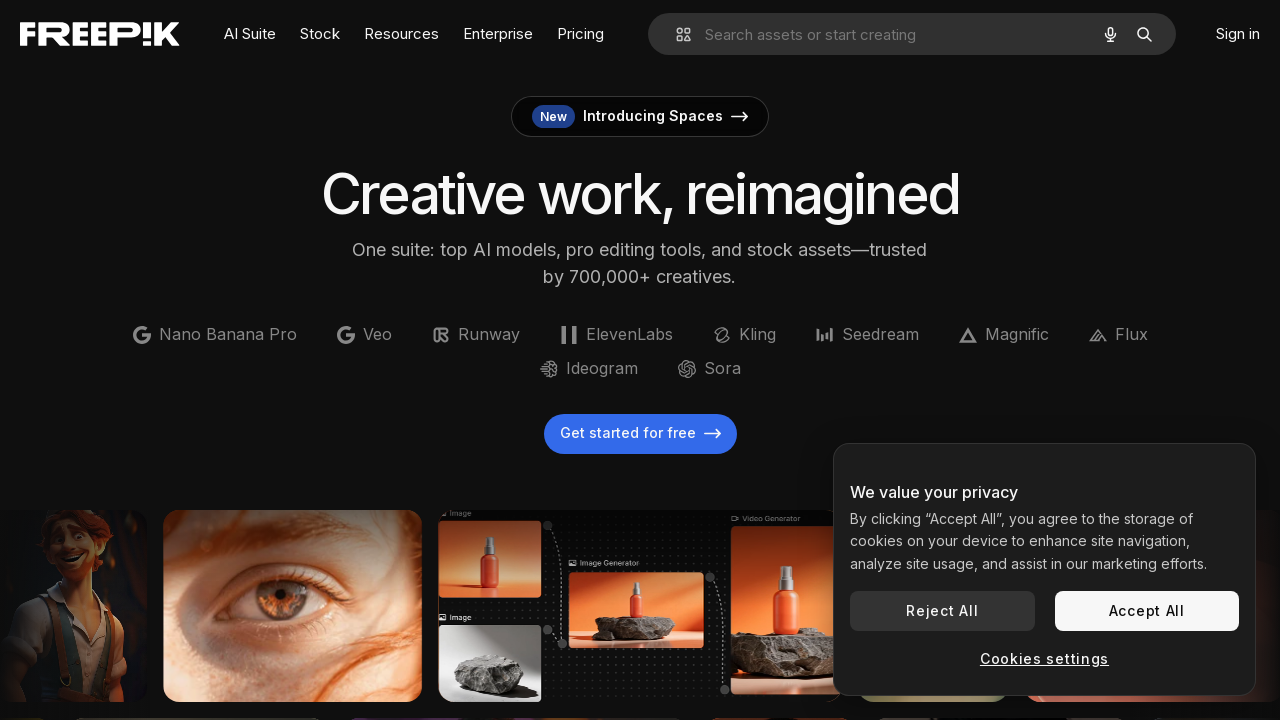

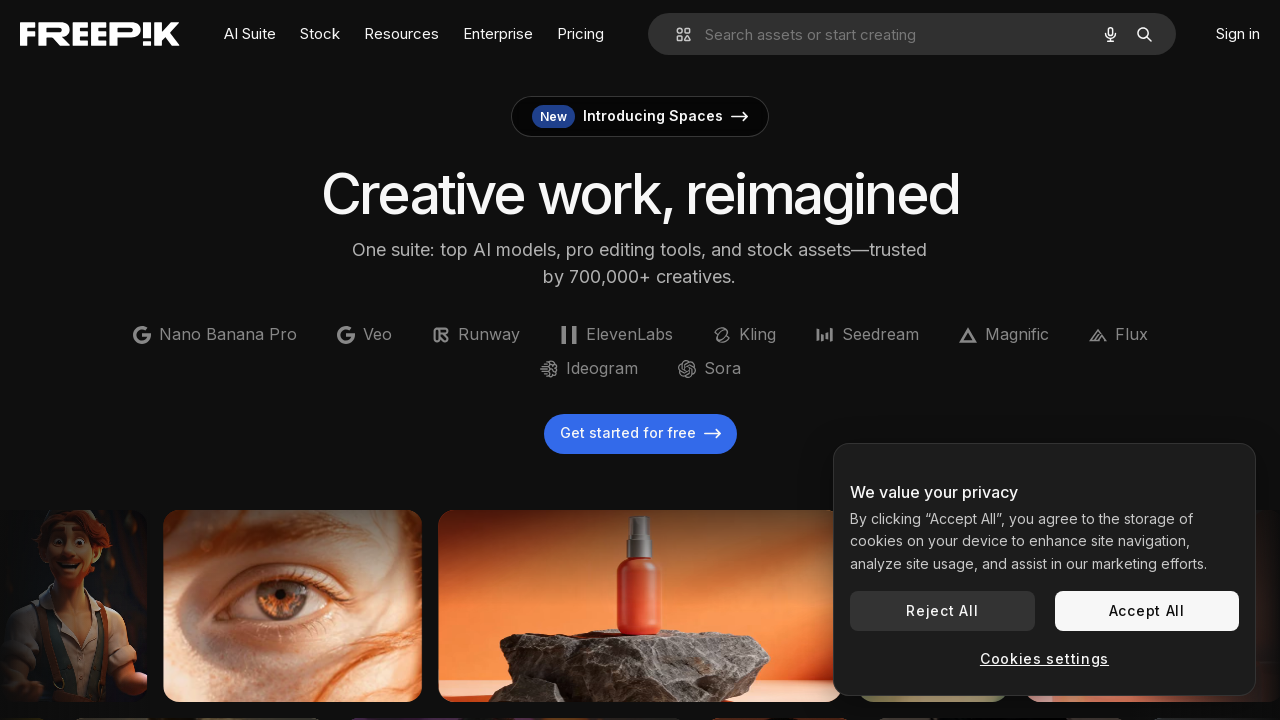